Tests drag-and-drop-by-offset functionality by dragging element 'box A' to the position of 'box B' using coordinates.

Starting URL: https://crossbrowsertesting.github.io/drag-and-drop

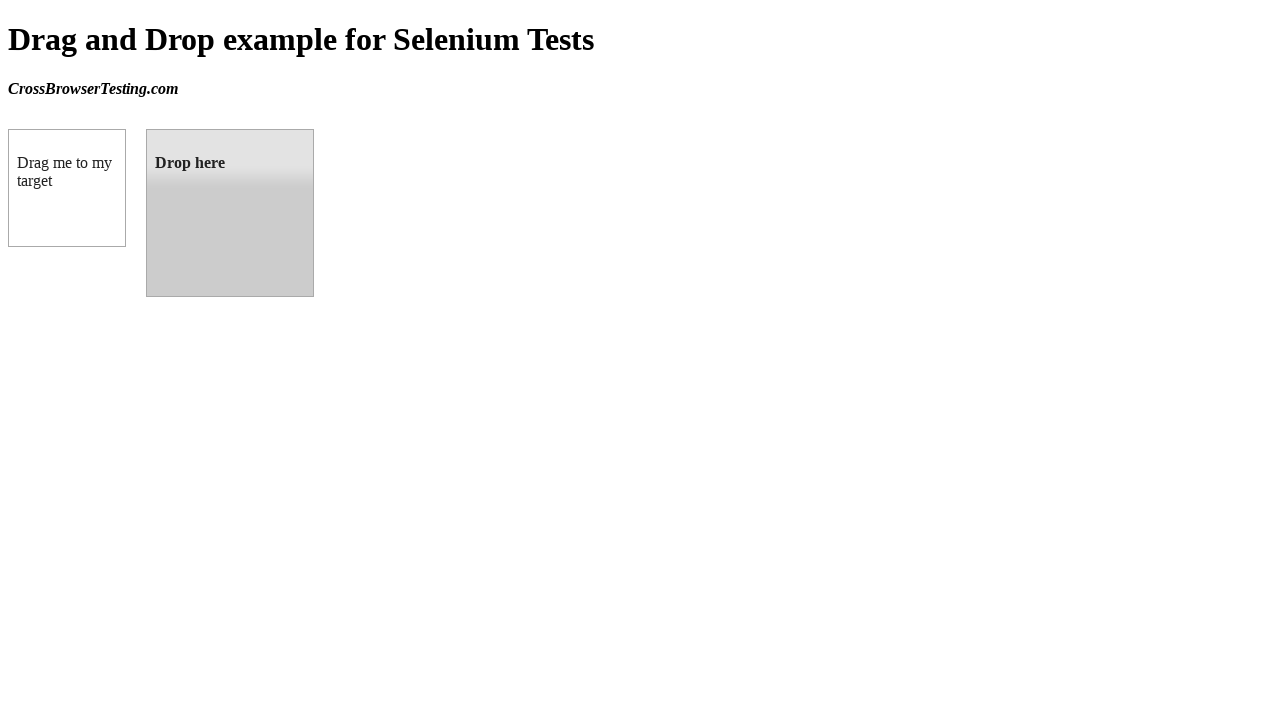

Waited for draggable element to be visible
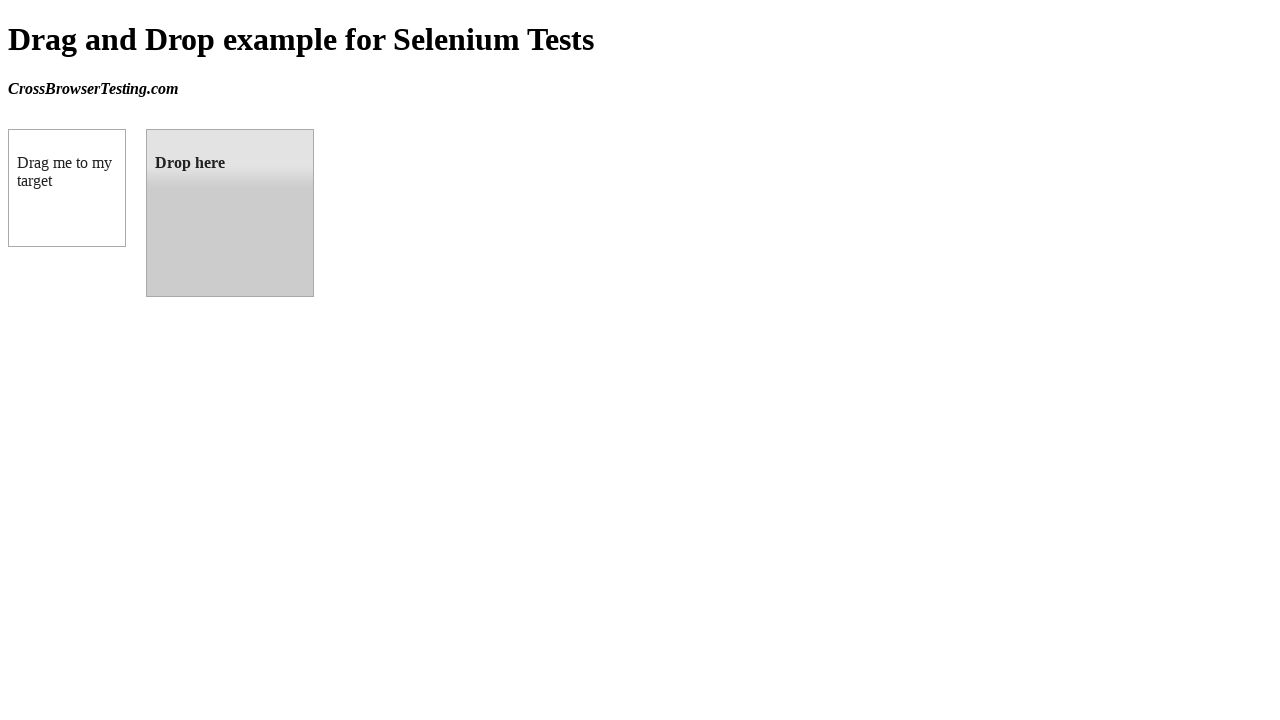

Waited for droppable element to be visible
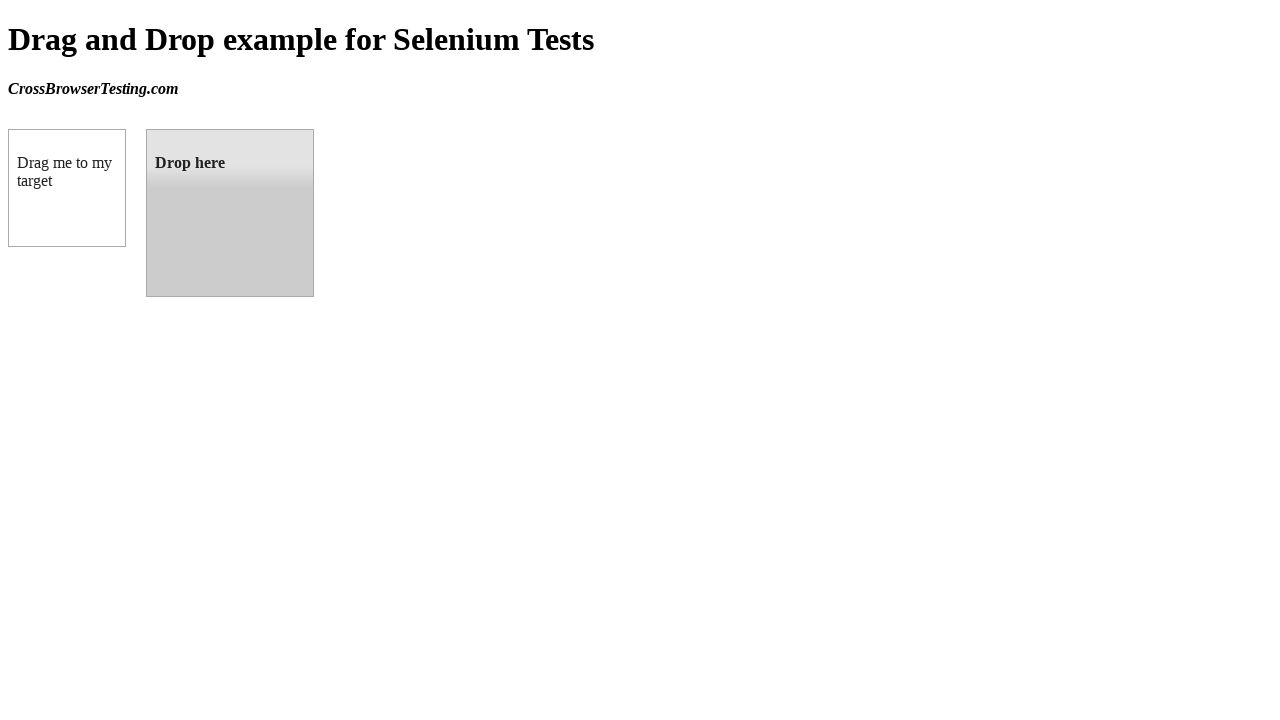

Retrieved bounding box of target element (box B)
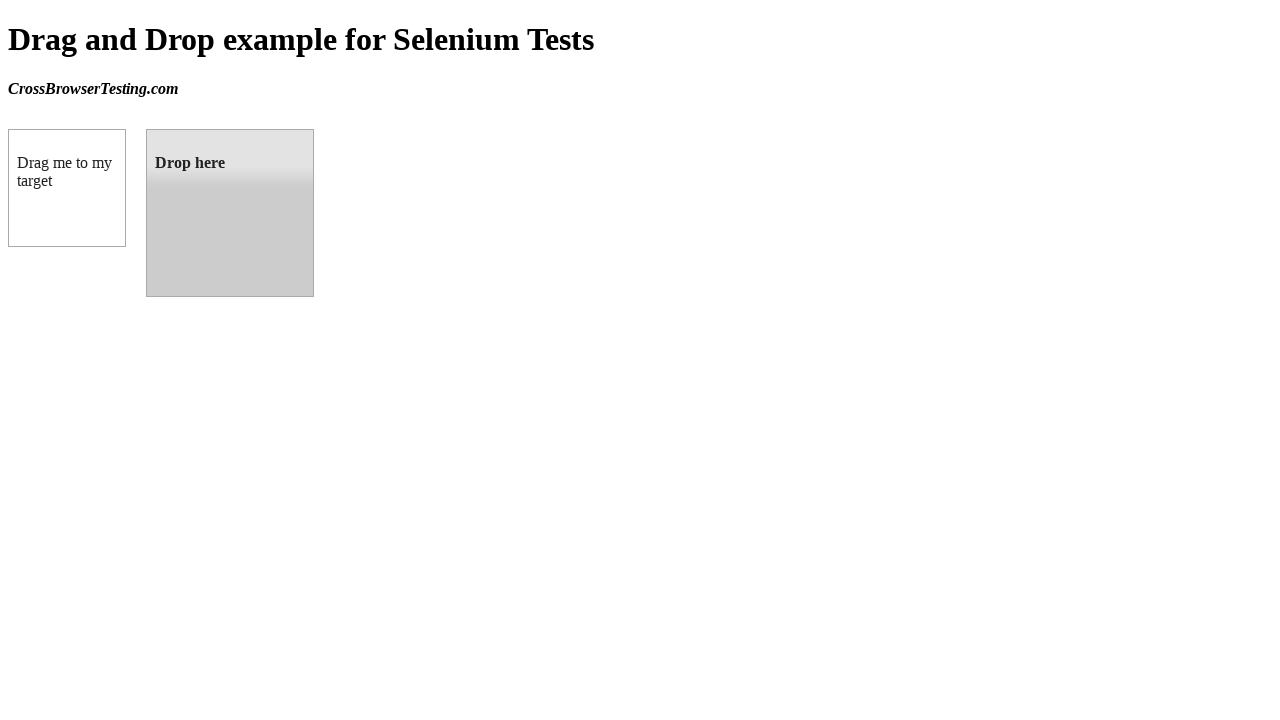

Retrieved bounding box of source element (box A)
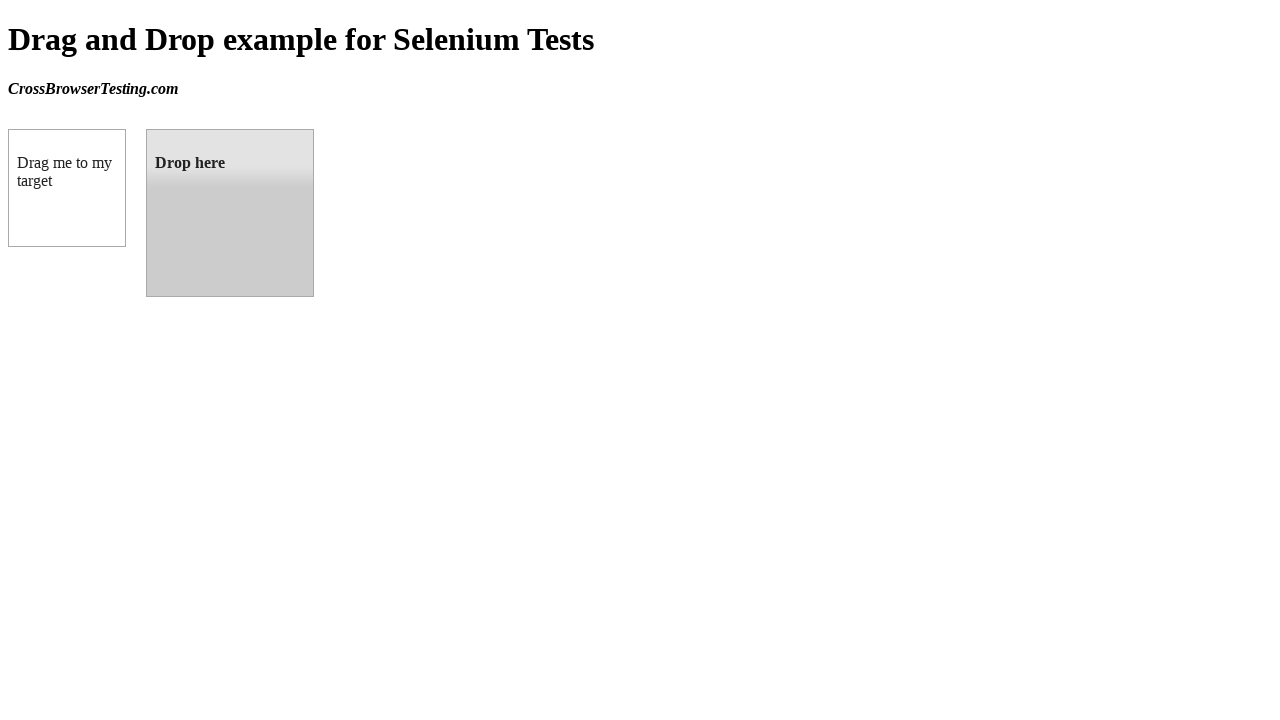

Moved mouse to center of source element (box A) at (67, 188)
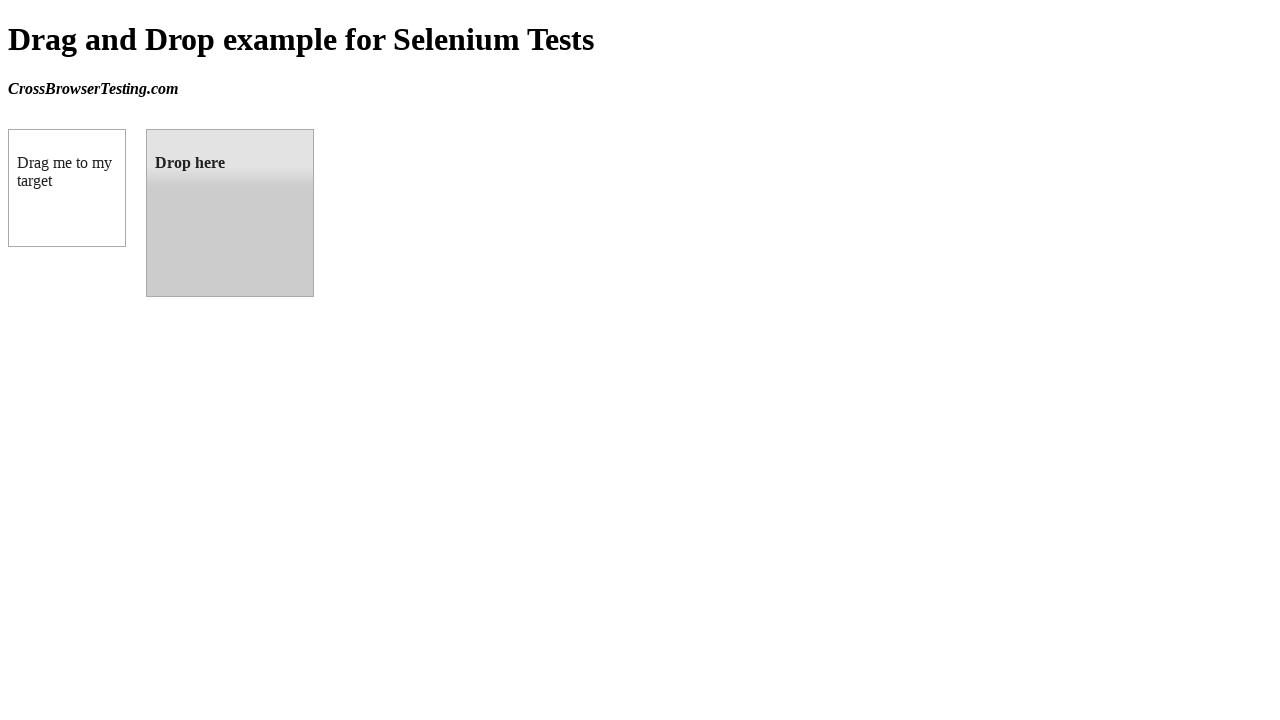

Pressed mouse button down to start drag at (67, 188)
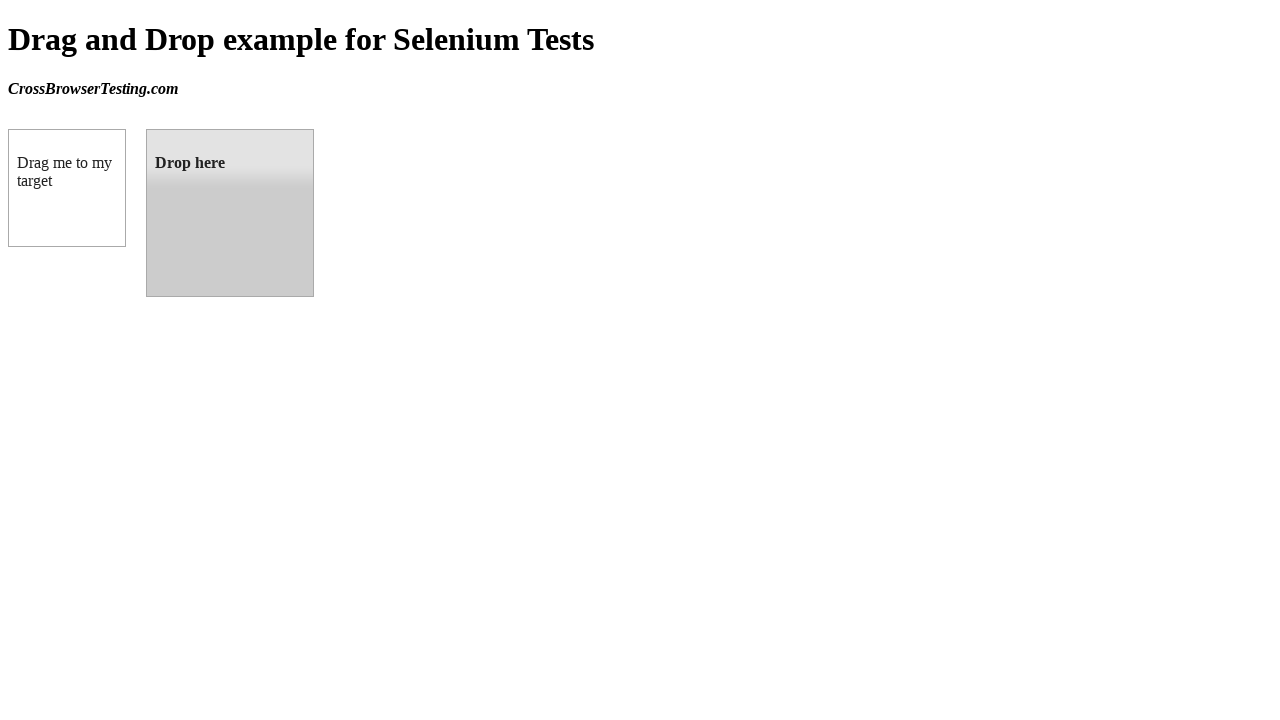

Dragged mouse to center of target element (box B) at (230, 213)
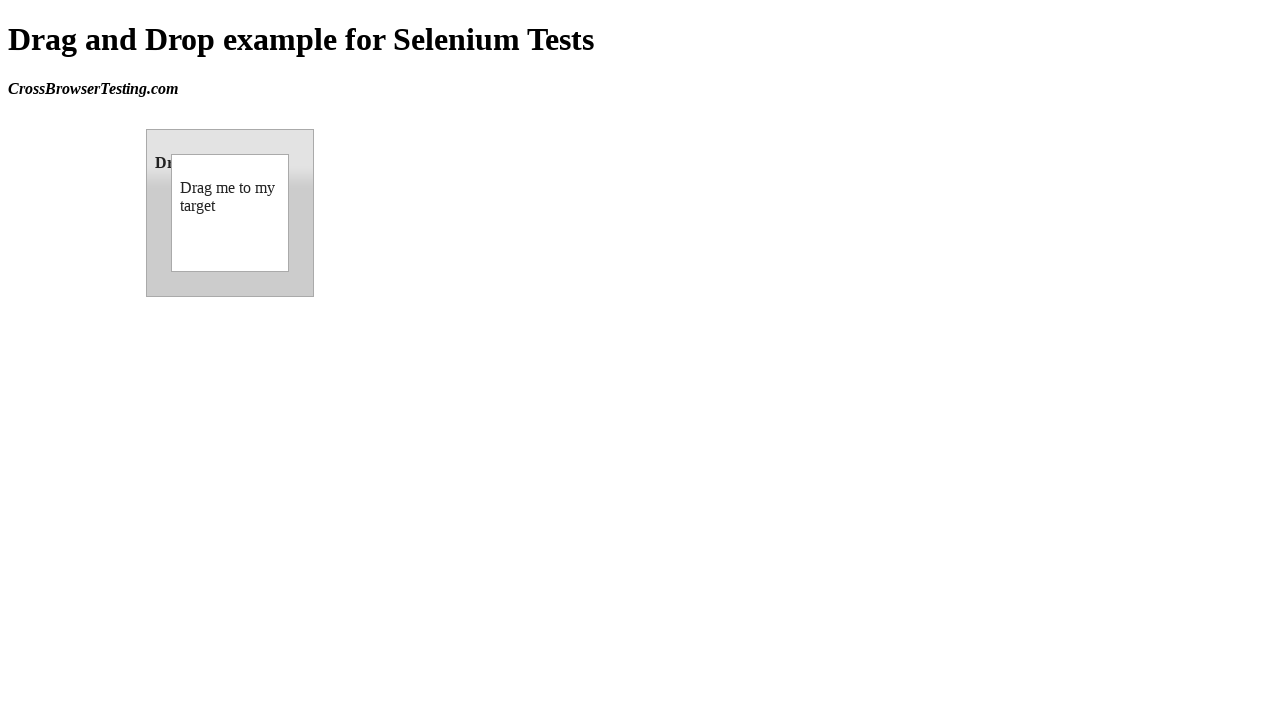

Released mouse button to complete drag-and-drop at (230, 213)
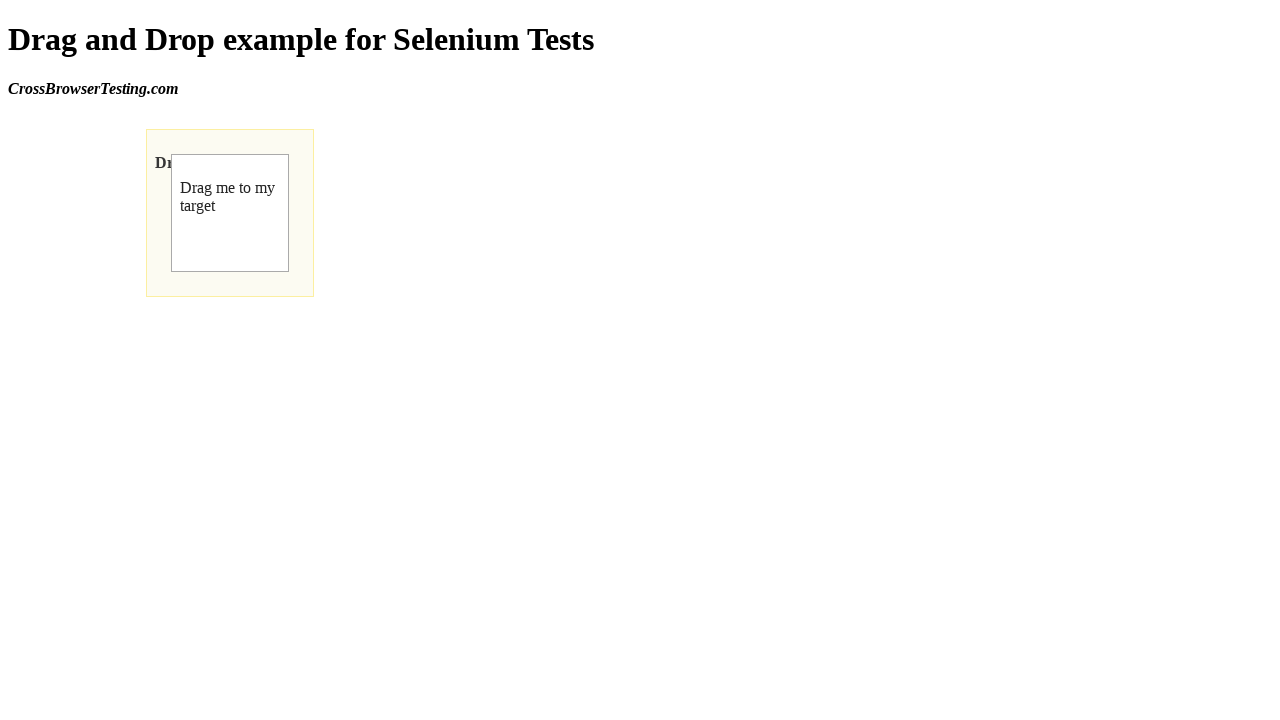

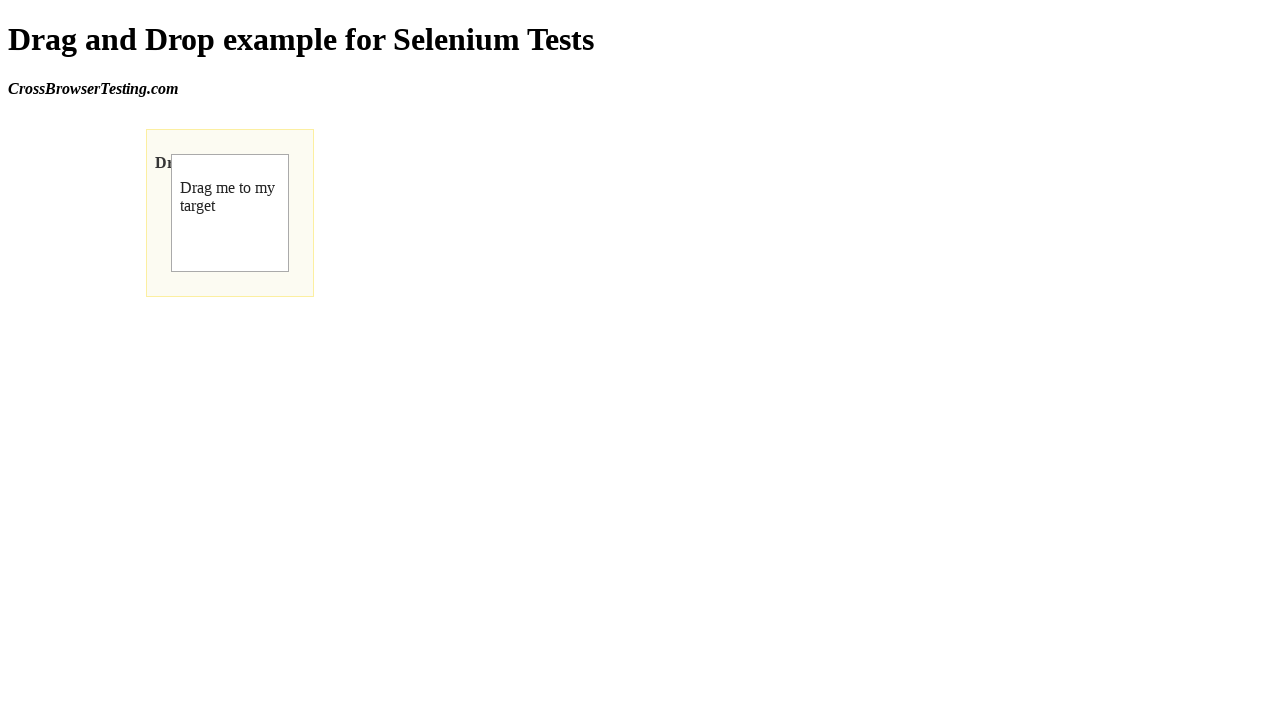